Tests that the Clear completed button displays correct text when there are completed items

Starting URL: https://demo.playwright.dev/todomvc

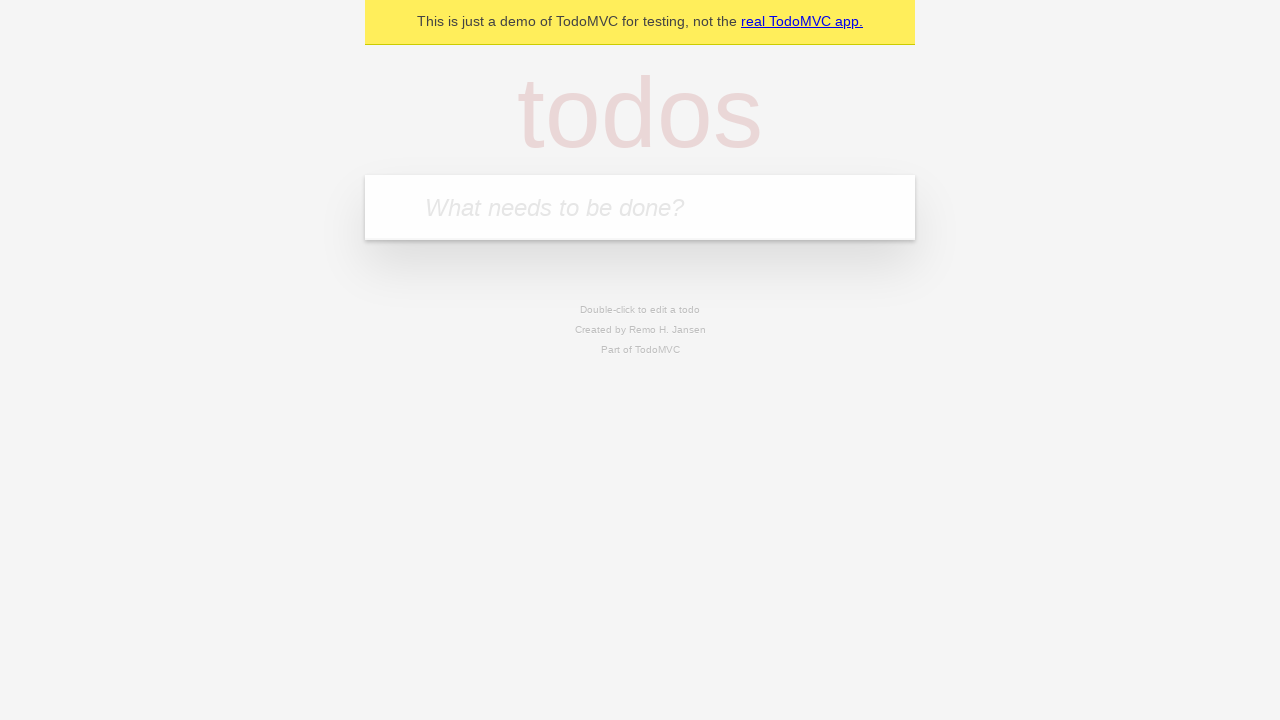

Filled todo input with 'buy some cheese' on internal:attr=[placeholder="What needs to be done?"i]
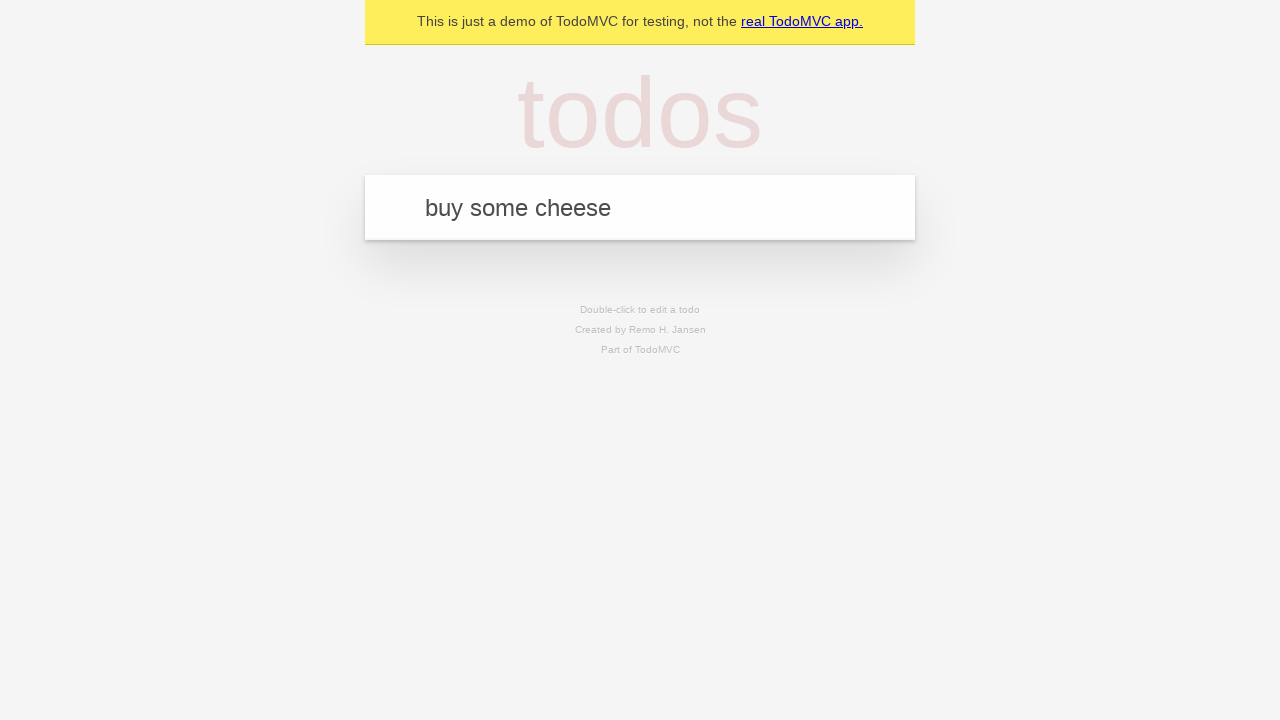

Pressed Enter to create todo 'buy some cheese' on internal:attr=[placeholder="What needs to be done?"i]
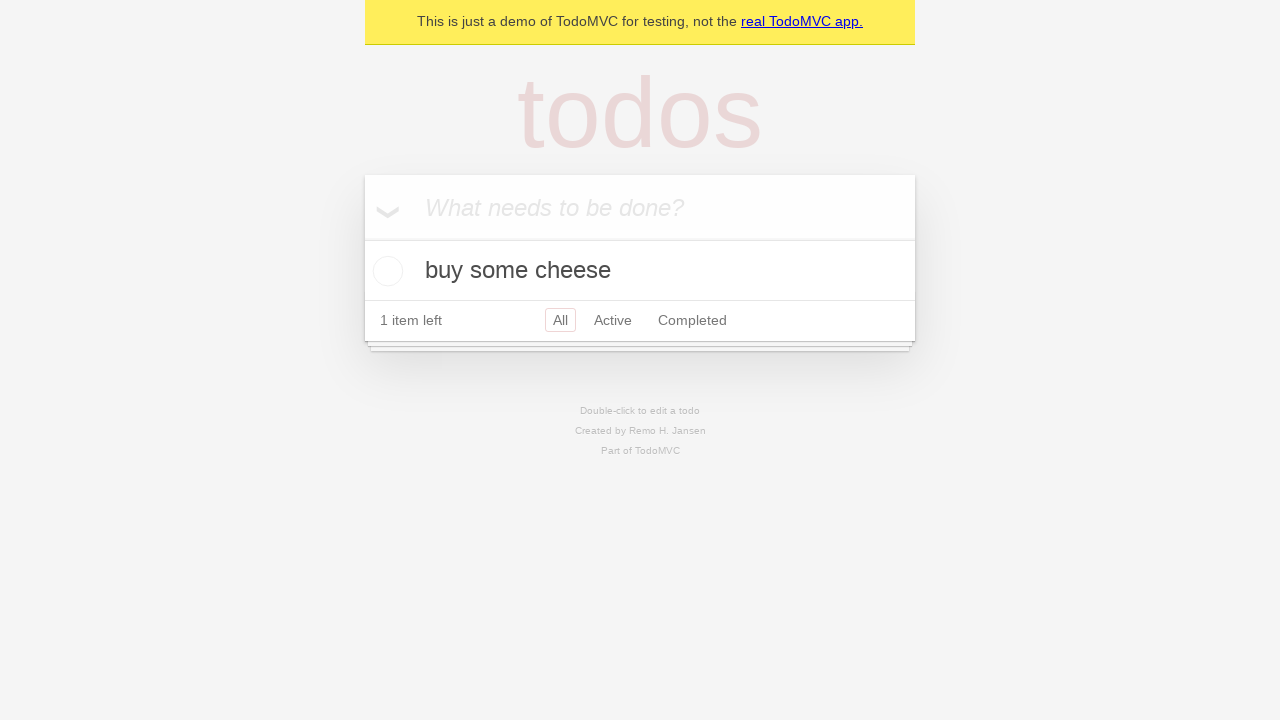

Filled todo input with 'feed the cat' on internal:attr=[placeholder="What needs to be done?"i]
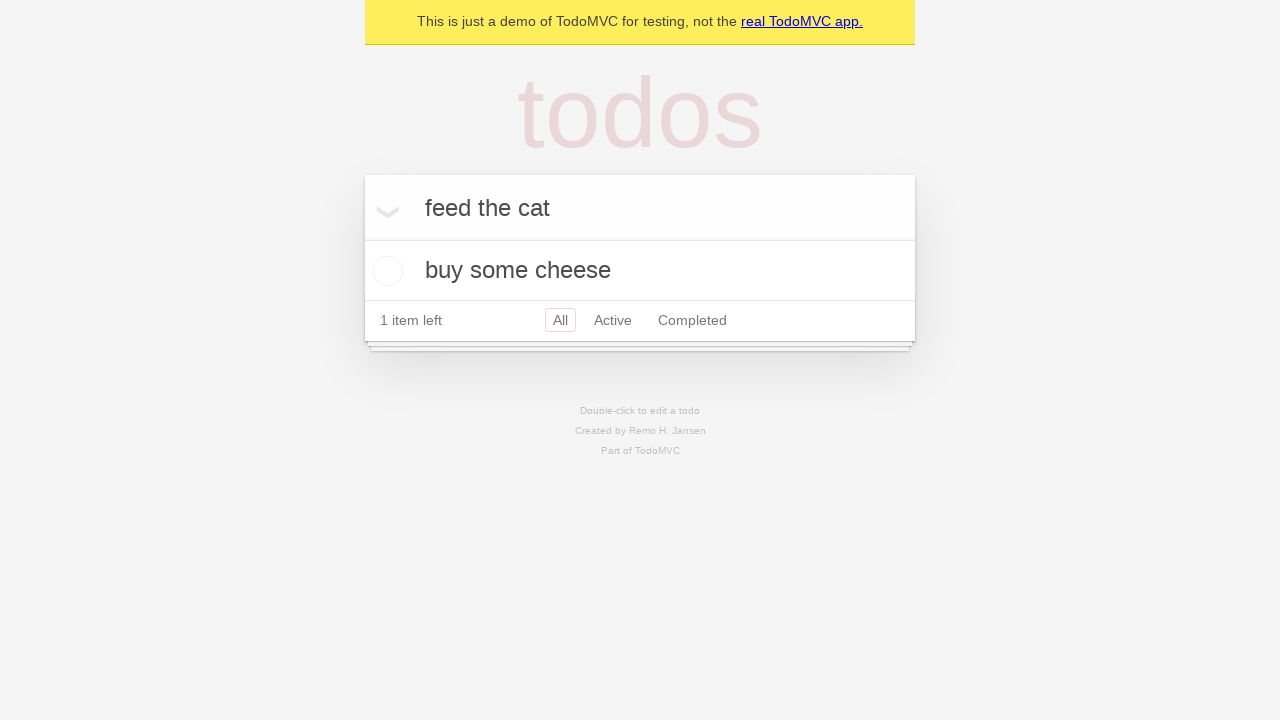

Pressed Enter to create todo 'feed the cat' on internal:attr=[placeholder="What needs to be done?"i]
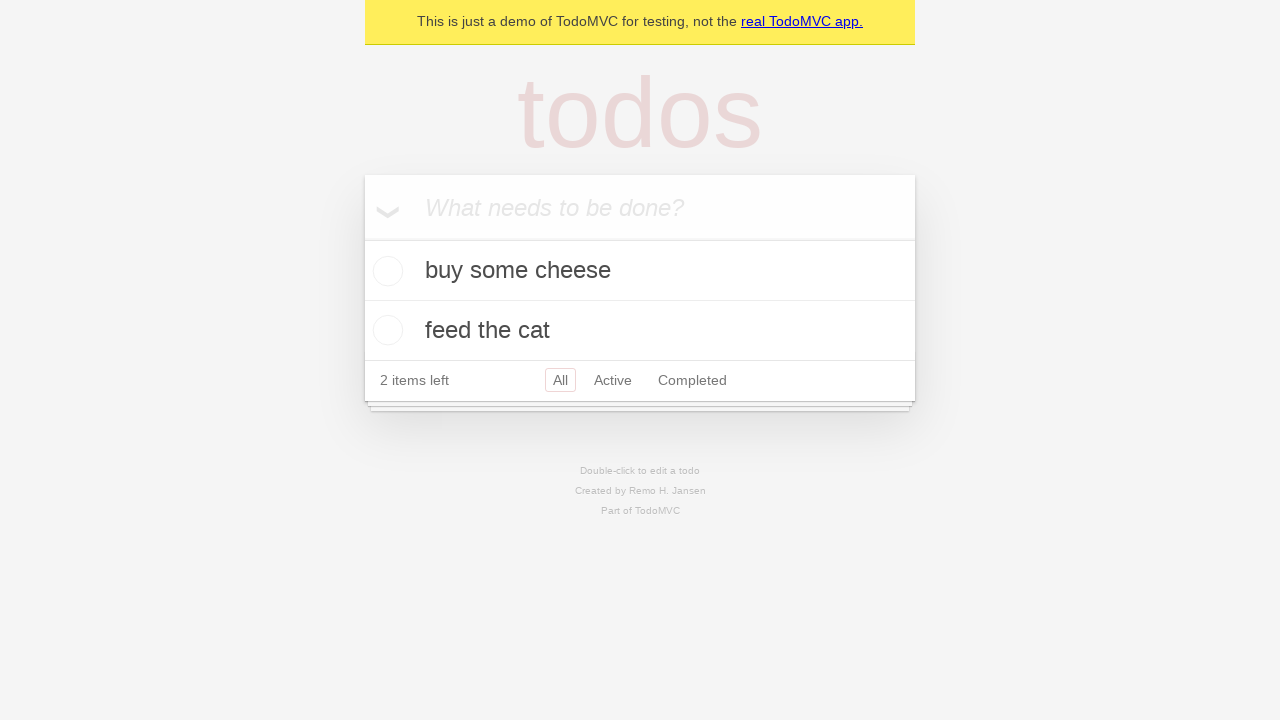

Filled todo input with 'book a doctors appointment' on internal:attr=[placeholder="What needs to be done?"i]
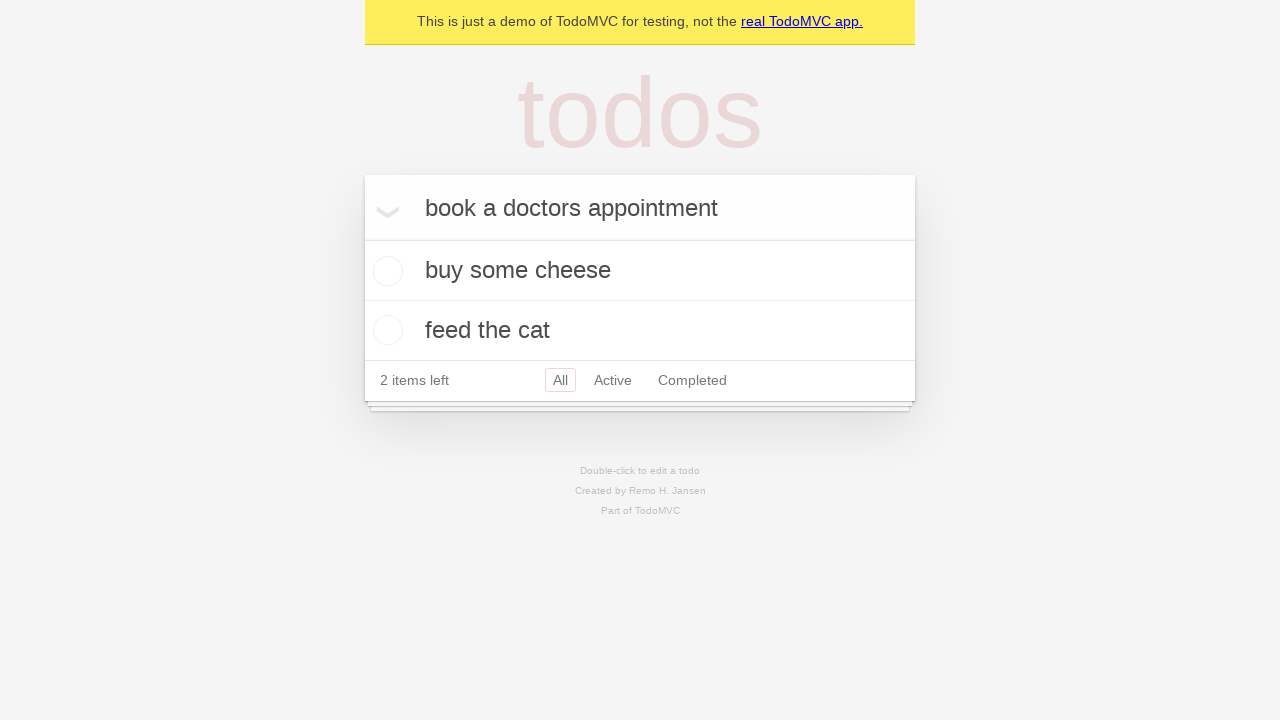

Pressed Enter to create todo 'book a doctors appointment' on internal:attr=[placeholder="What needs to be done?"i]
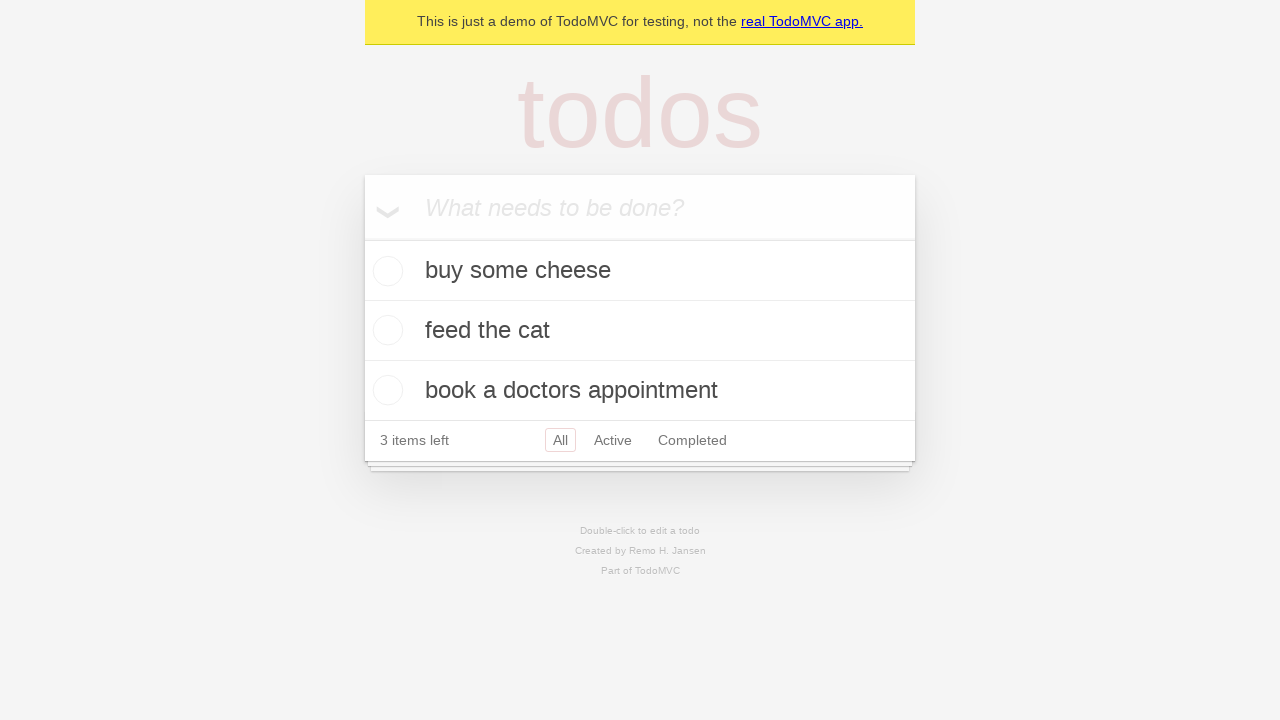

Waited for all 3 todo items to be created
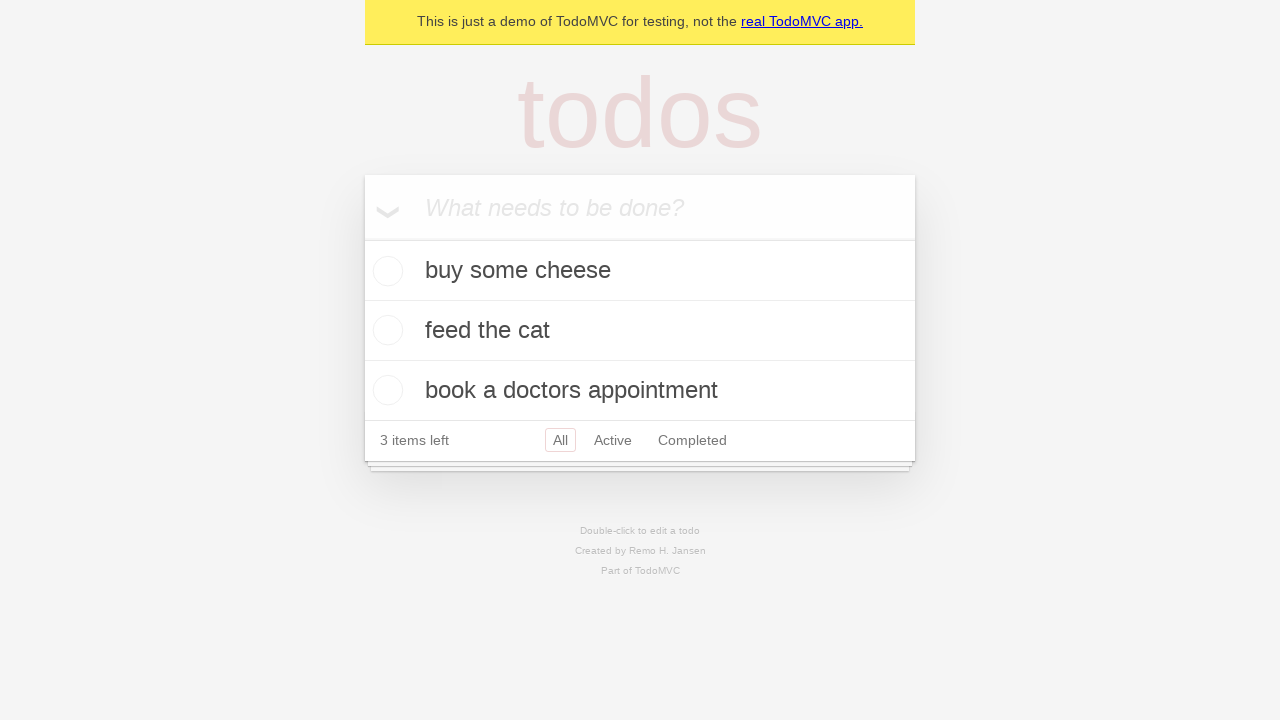

Checked the first todo item as completed at (385, 271) on .todo-list li .toggle >> nth=0
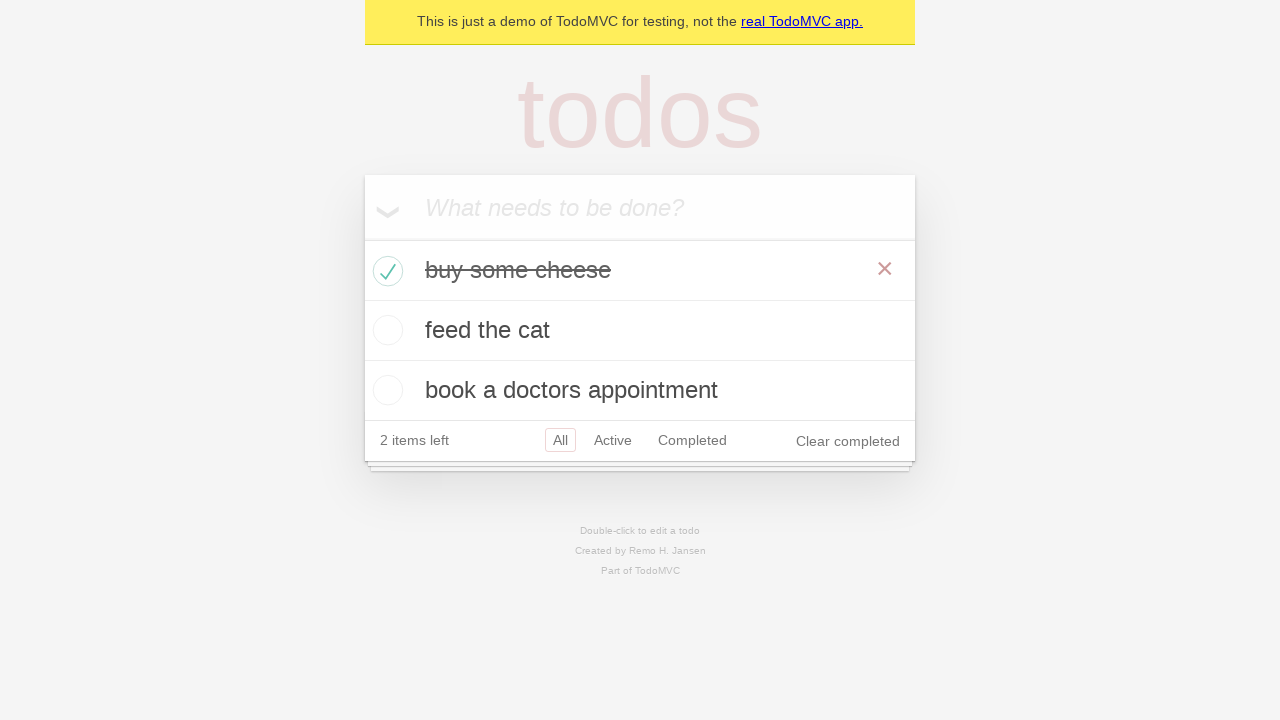

Clear completed button appeared
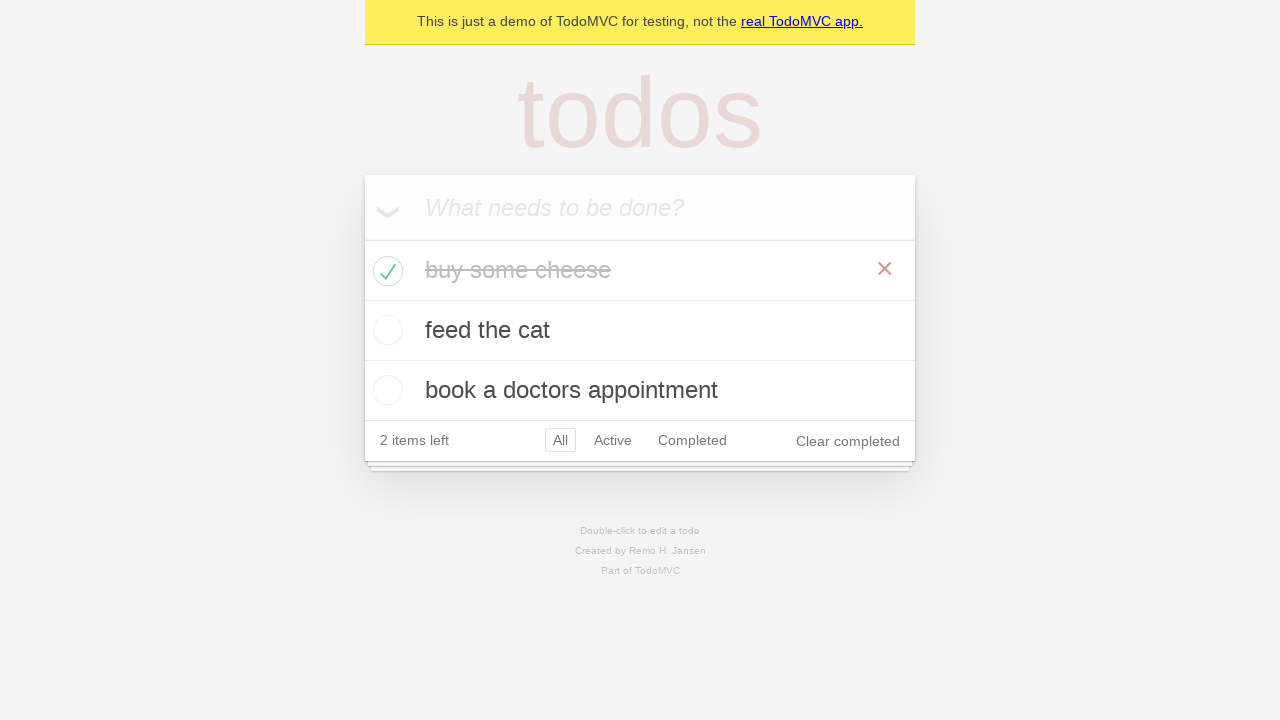

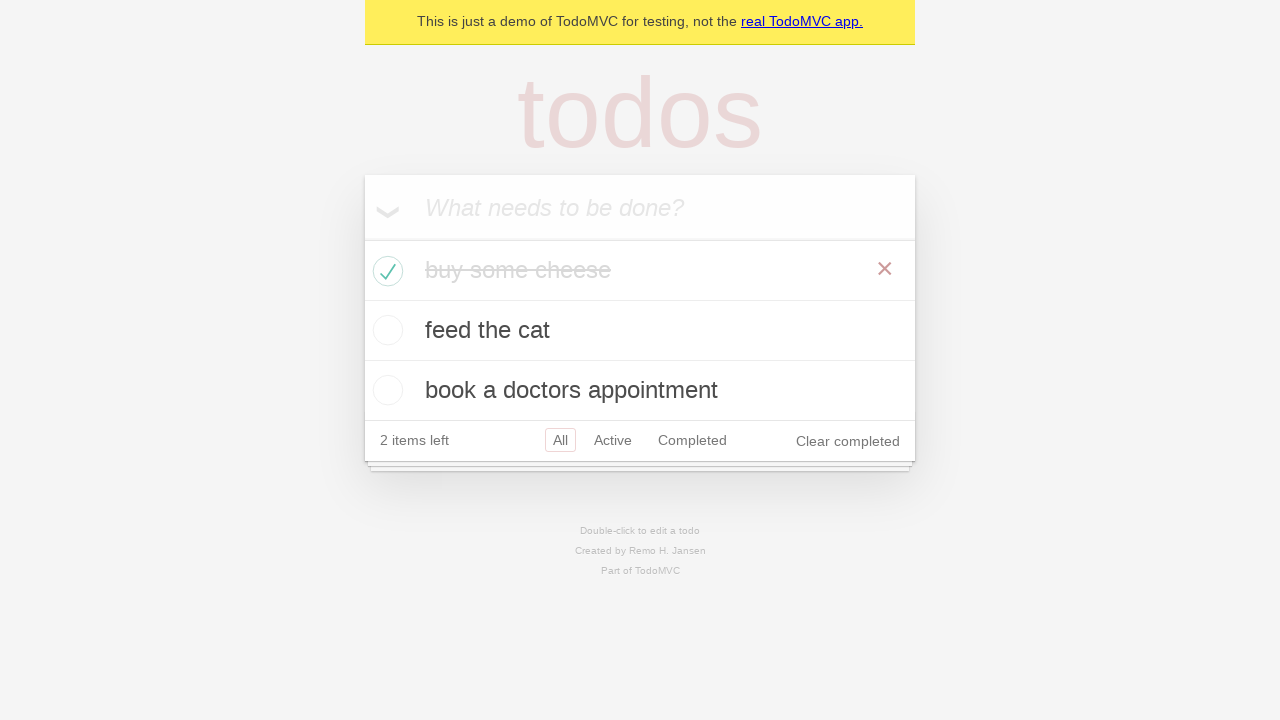